Tests navigation on Apache JMeter website by clicking on Download Releases link and then clicking on a specific zip file download link

Starting URL: https://jmeter.apache.org/

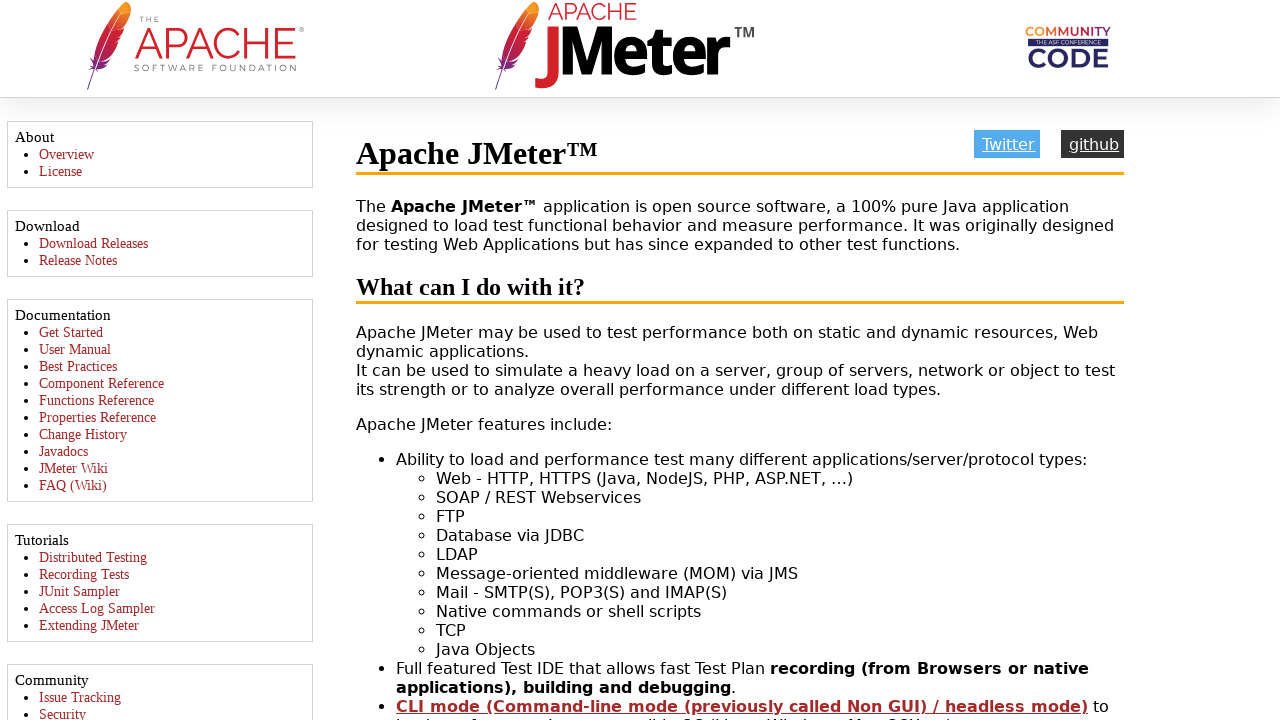

Clicked on Download Releases link at (94, 243) on text=Download Releases
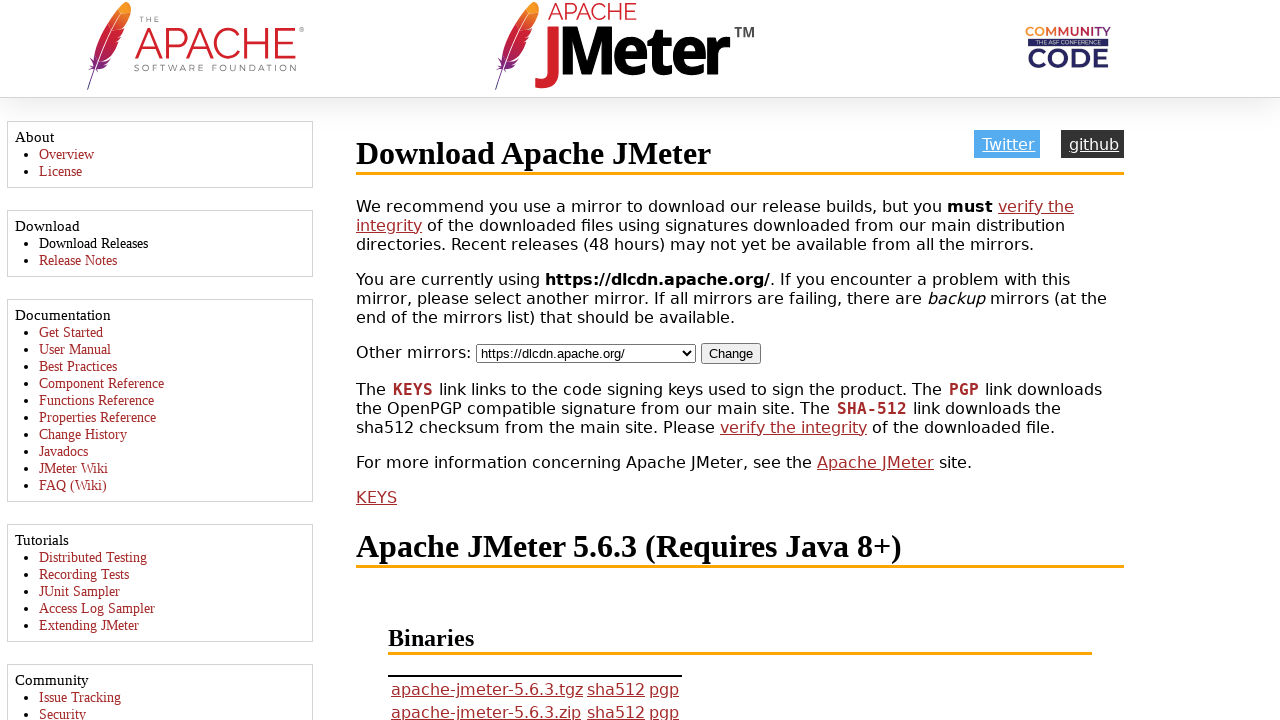

Clicked on apache-jmeter-5.6.3.zip download link at (486, 711) on text=apache-jmeter-5.6.3.zip
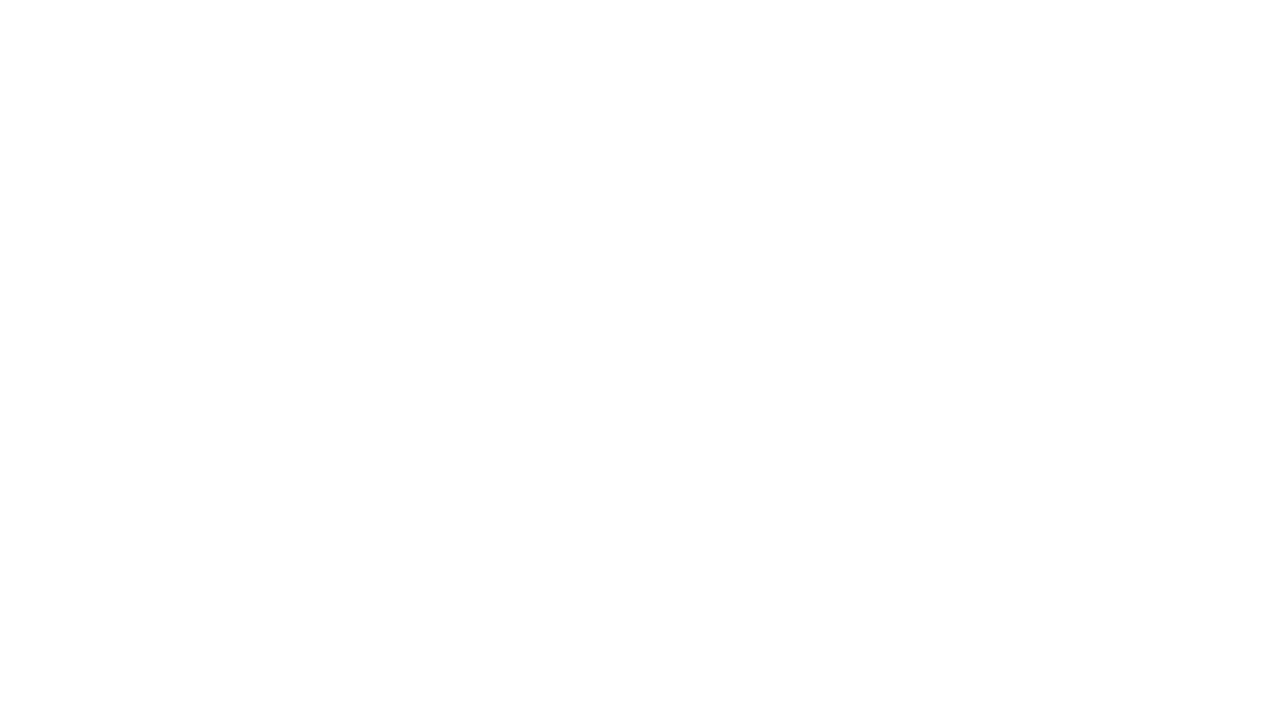

Waited for download to initiate
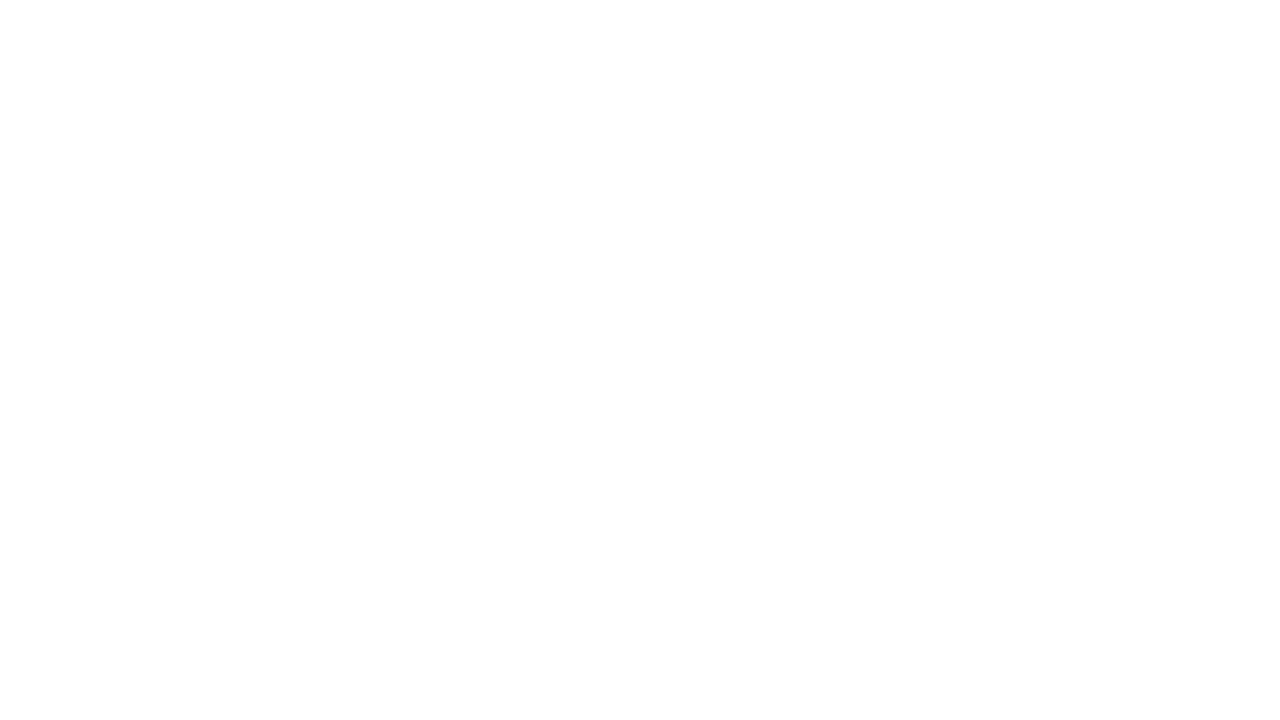

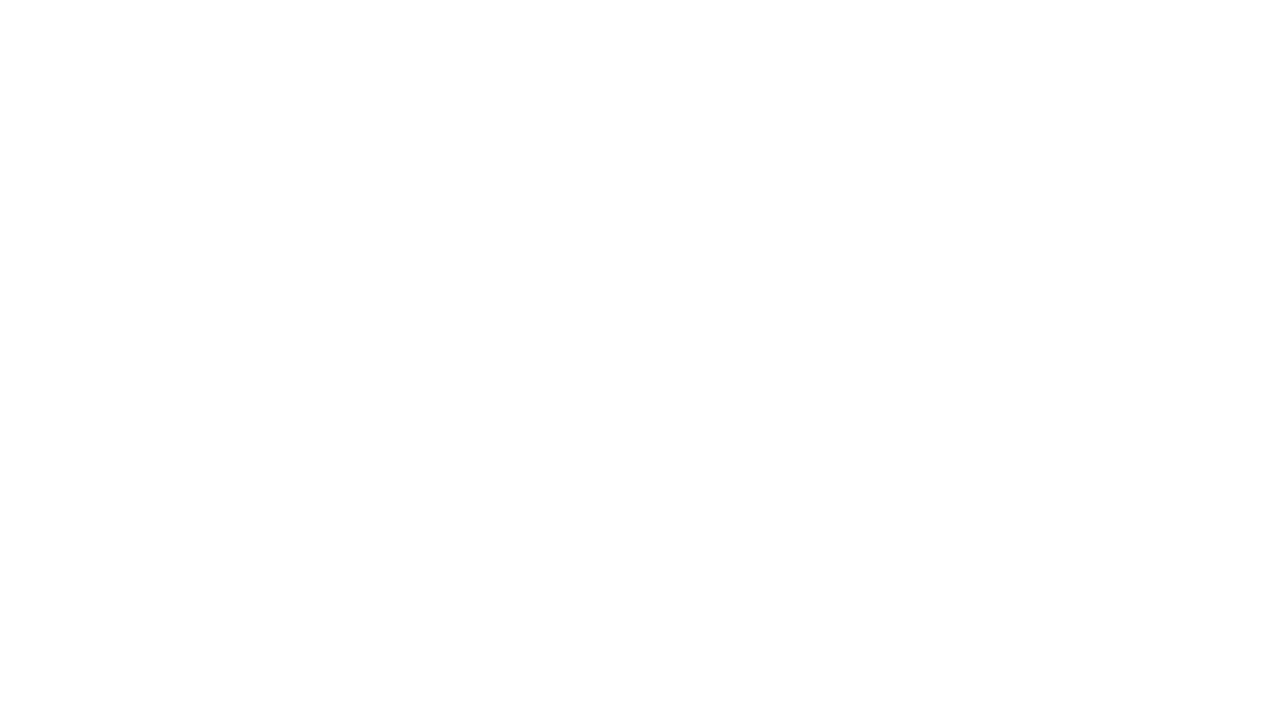